Tests scrollIntoView functionality by scrolling to a search input element and verifying scroll behavior

Starting URL: https://guinea-pig.webdriver.io

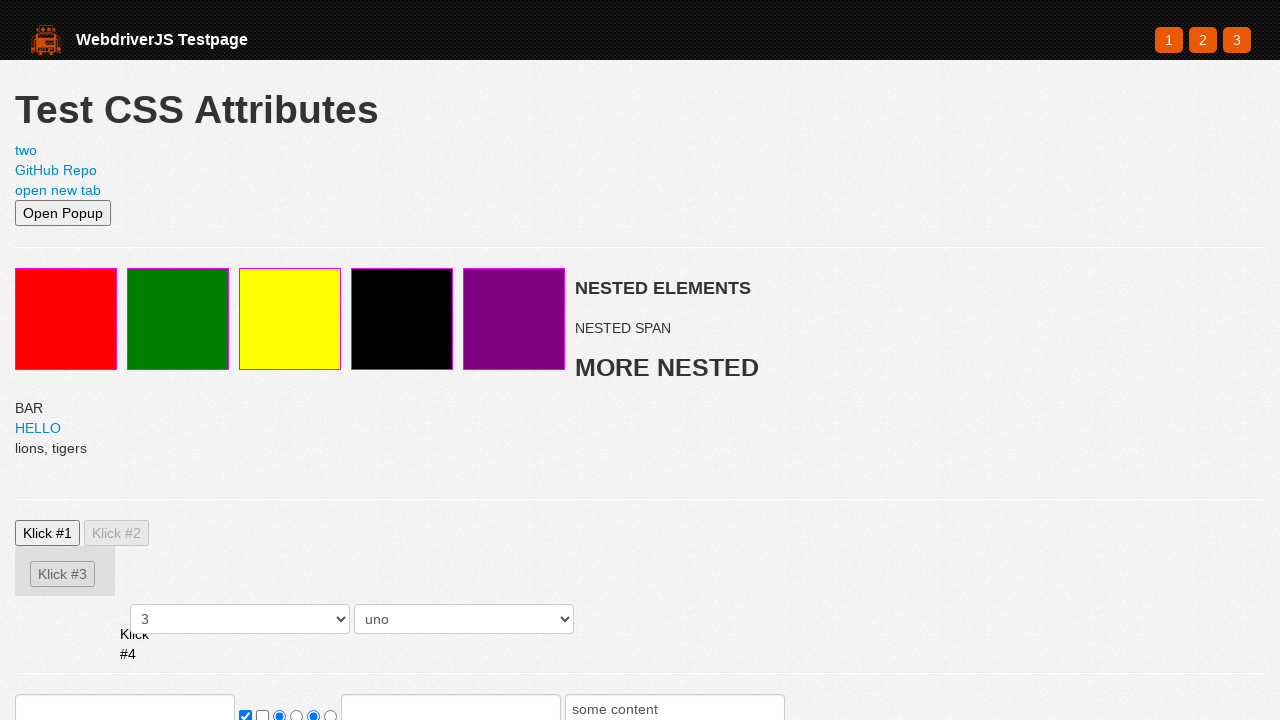

Set viewport size to 500x500 pixels
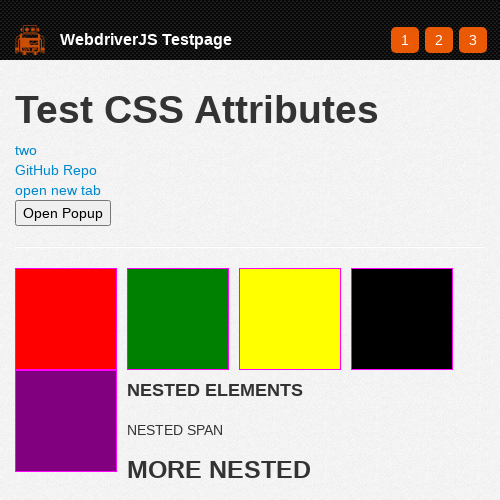

Located search input element
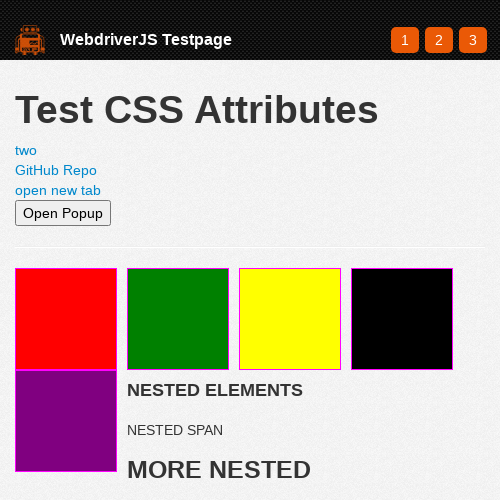

Scrolled search input into view using scrollIntoView
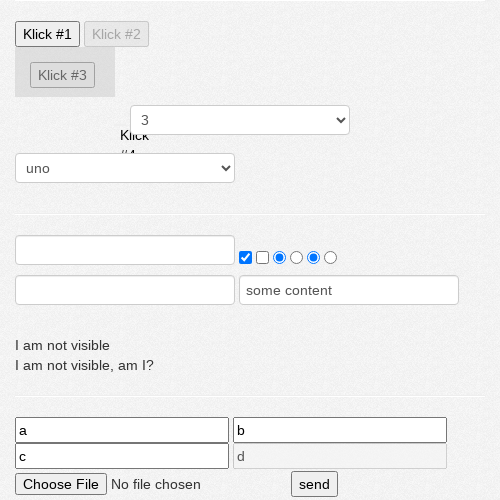

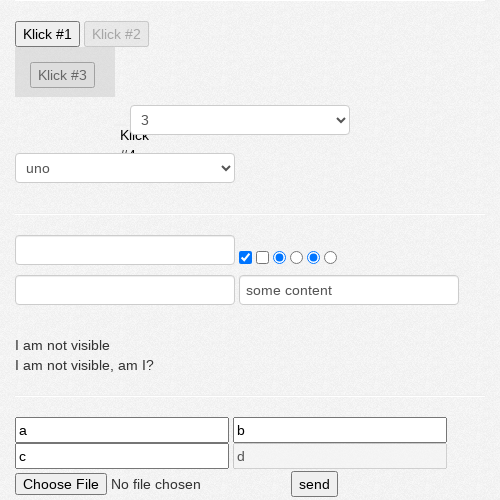